Tests form submission by clicking a dynamically calculated link (based on π^e), then filling out a personal information form with name, city, and country fields and submitting it.

Starting URL: http://suninjuly.github.io/find_link_text

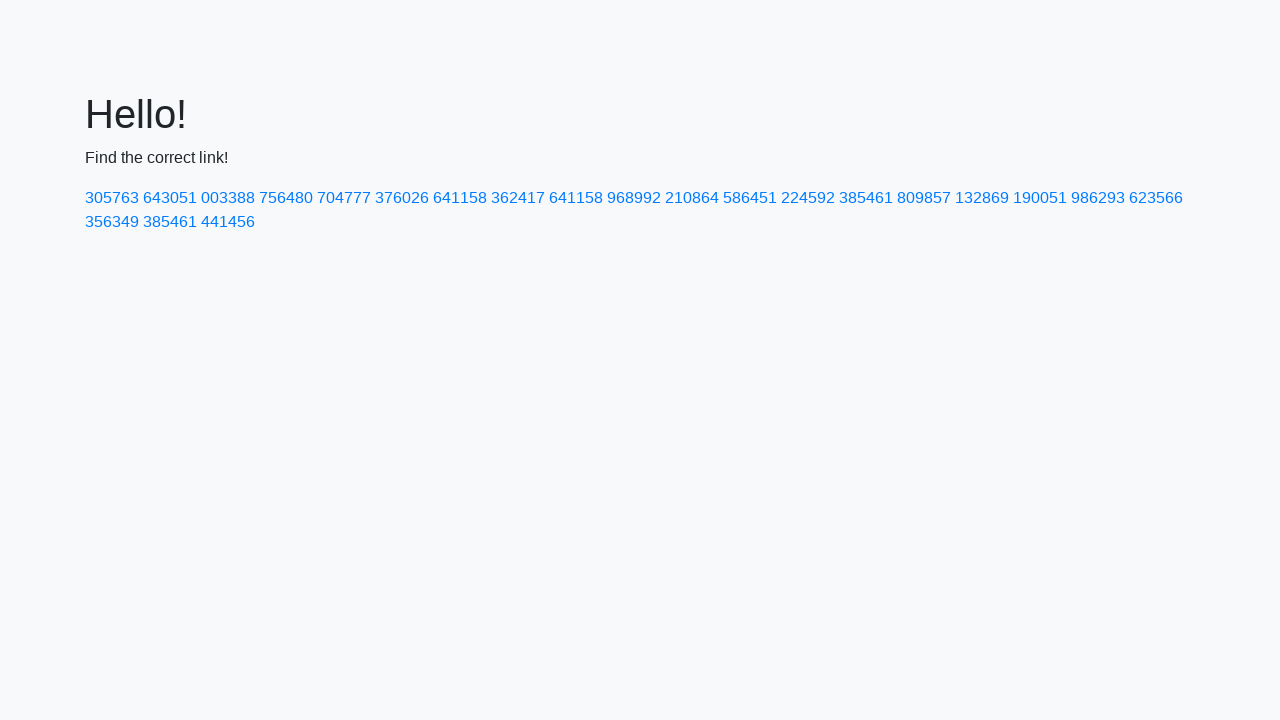

Clicked dynamically calculated link with text '224592' (π^e based) at (808, 198) on a:has-text('224592')
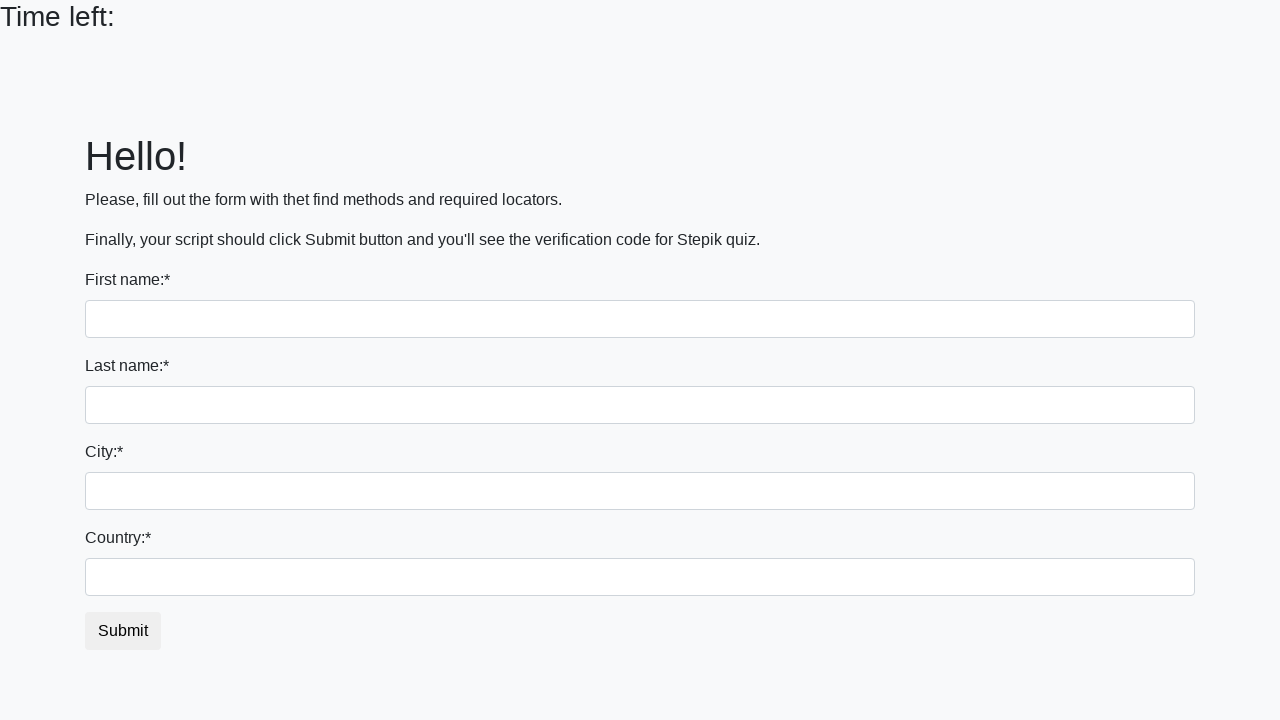

Filled first name field with 'Ivan' on input
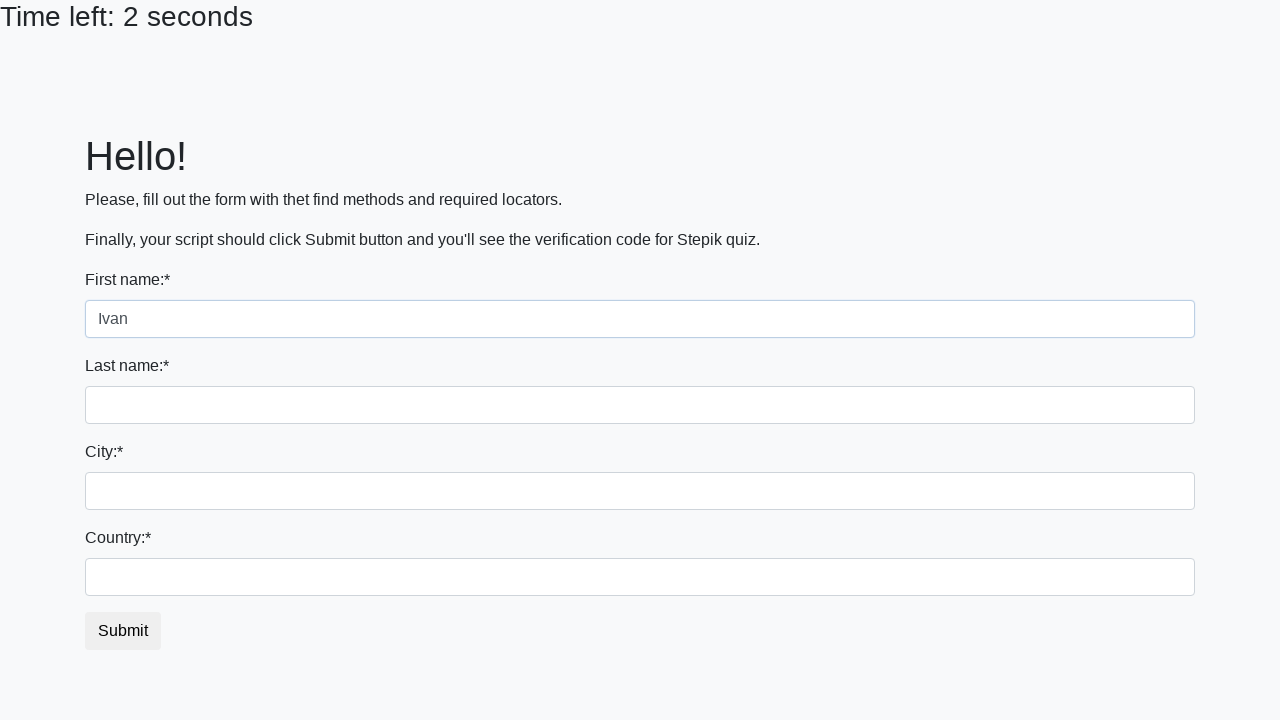

Filled last name field with 'Petrov' on input[name='last_name']
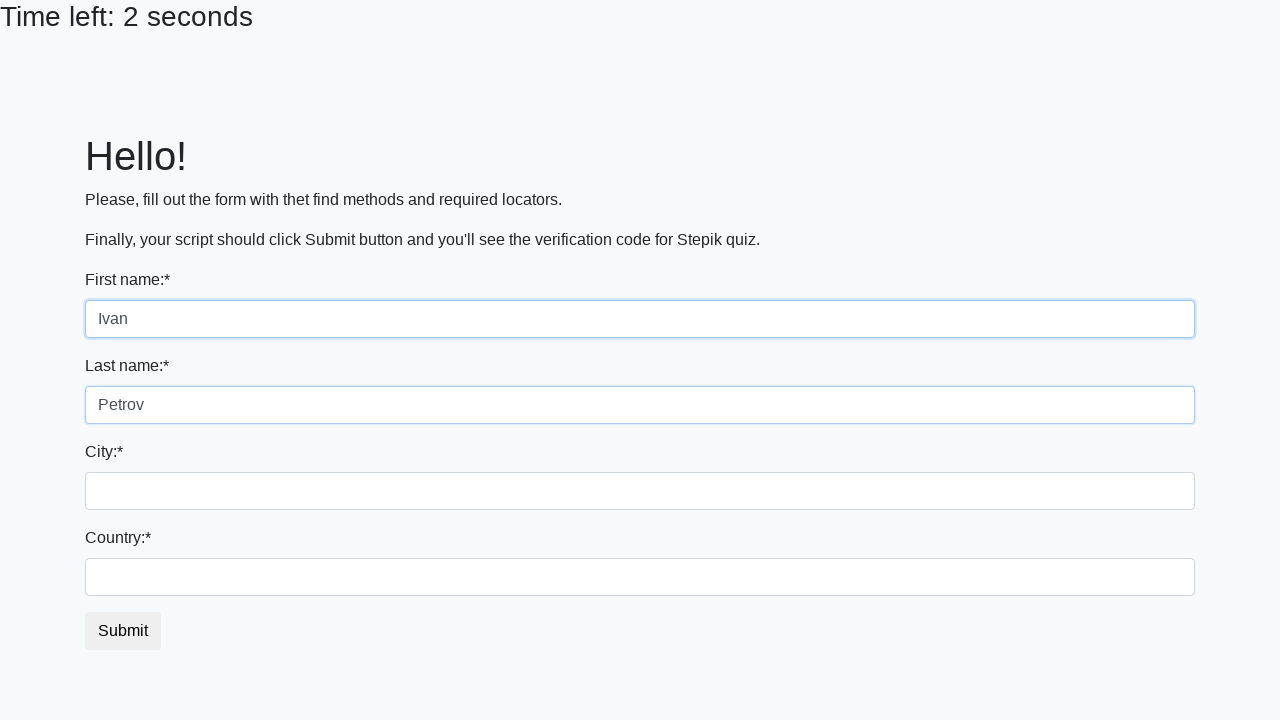

Filled city field with 'Smolensk' on .city
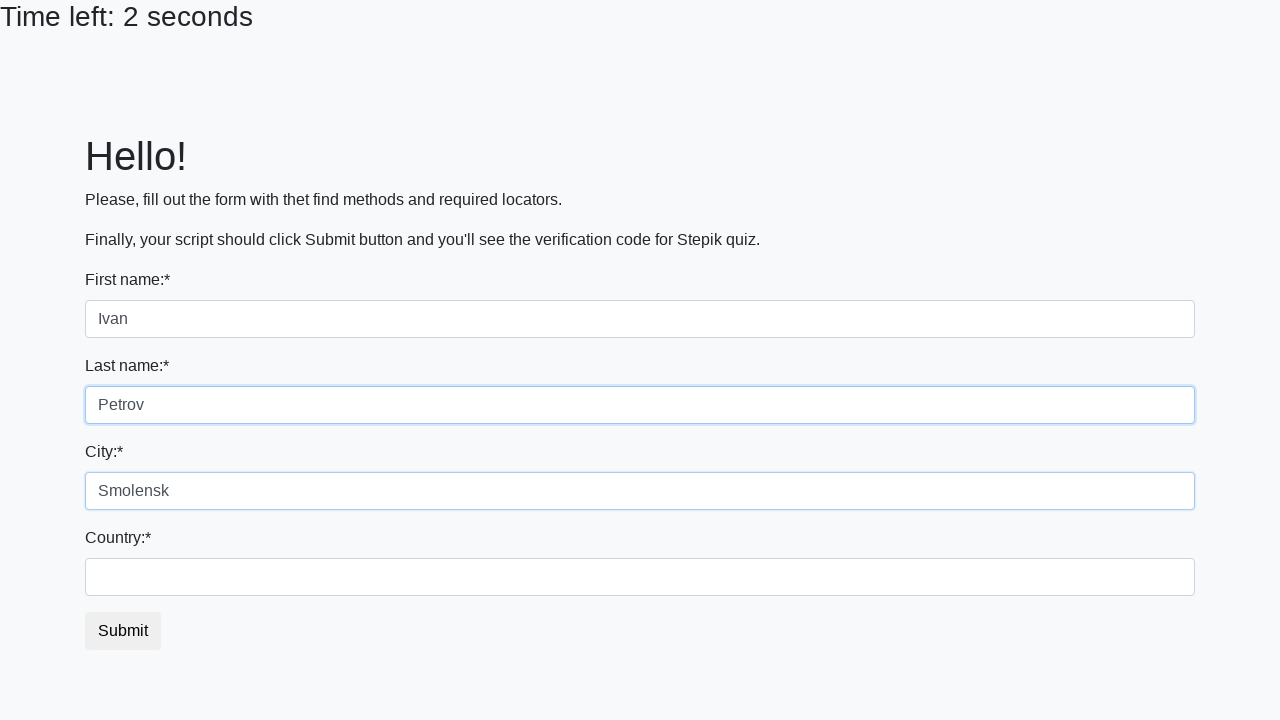

Filled country field with 'Russia' on #country
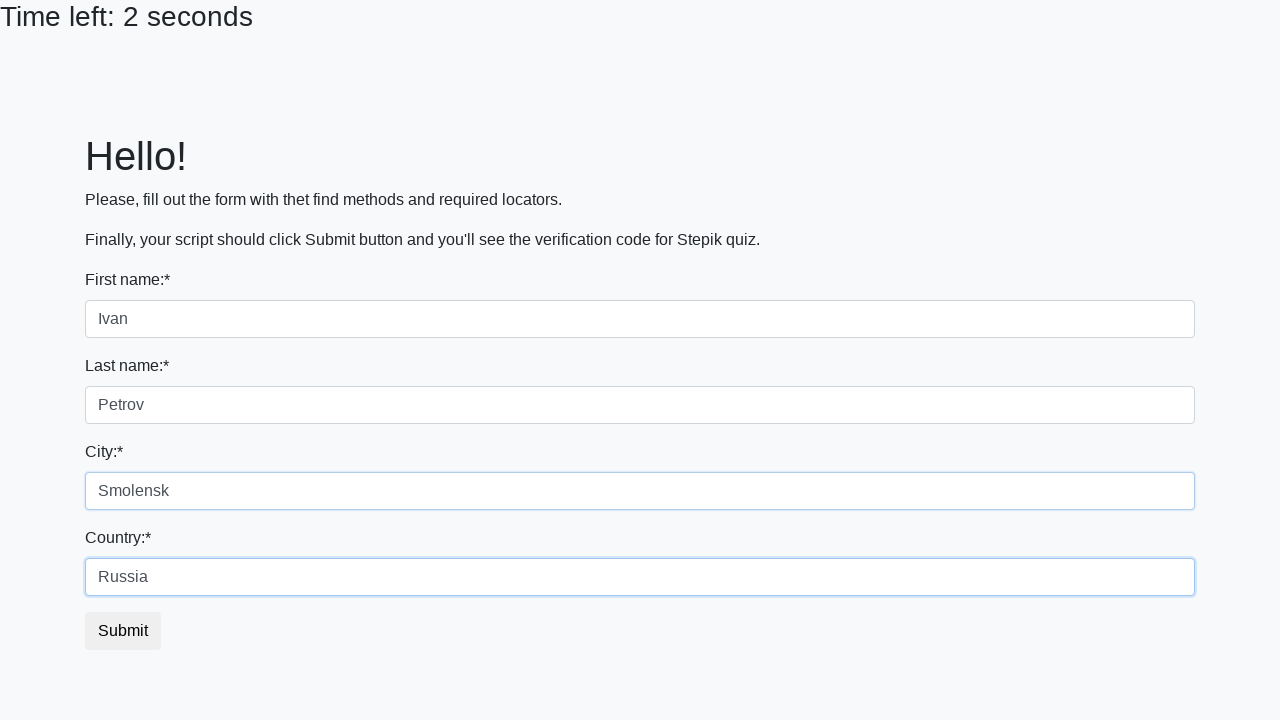

Clicked submit button to submit the form at (123, 631) on button.btn
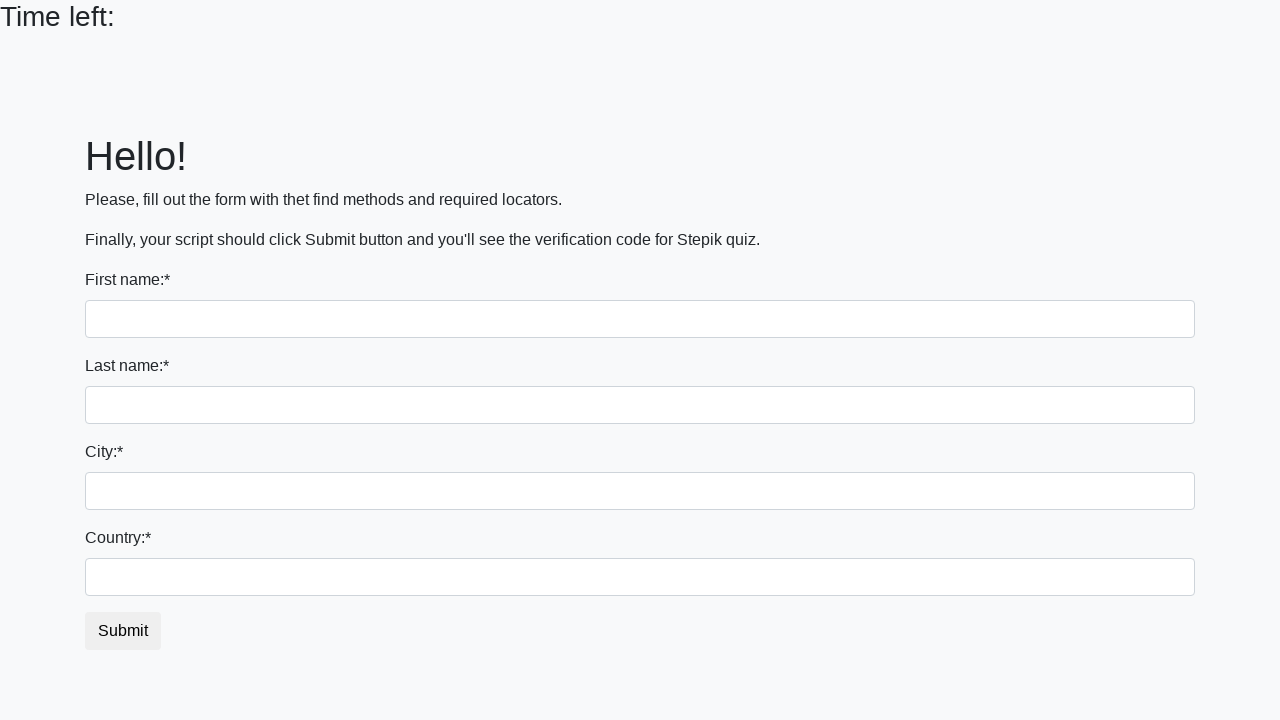

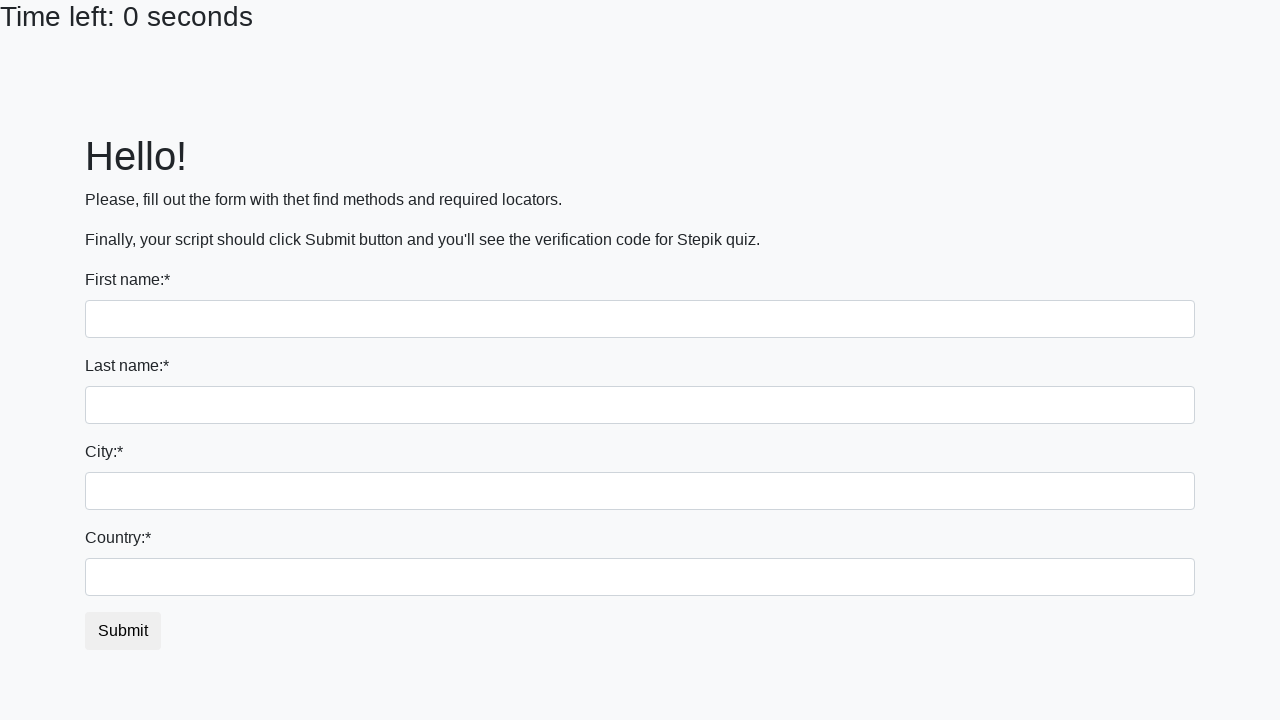